Navigates to the Chuck Norris API website and clicks on the random jokes link to retrieve a random Chuck Norris fact.

Starting URL: https://api.chucknorris.io/

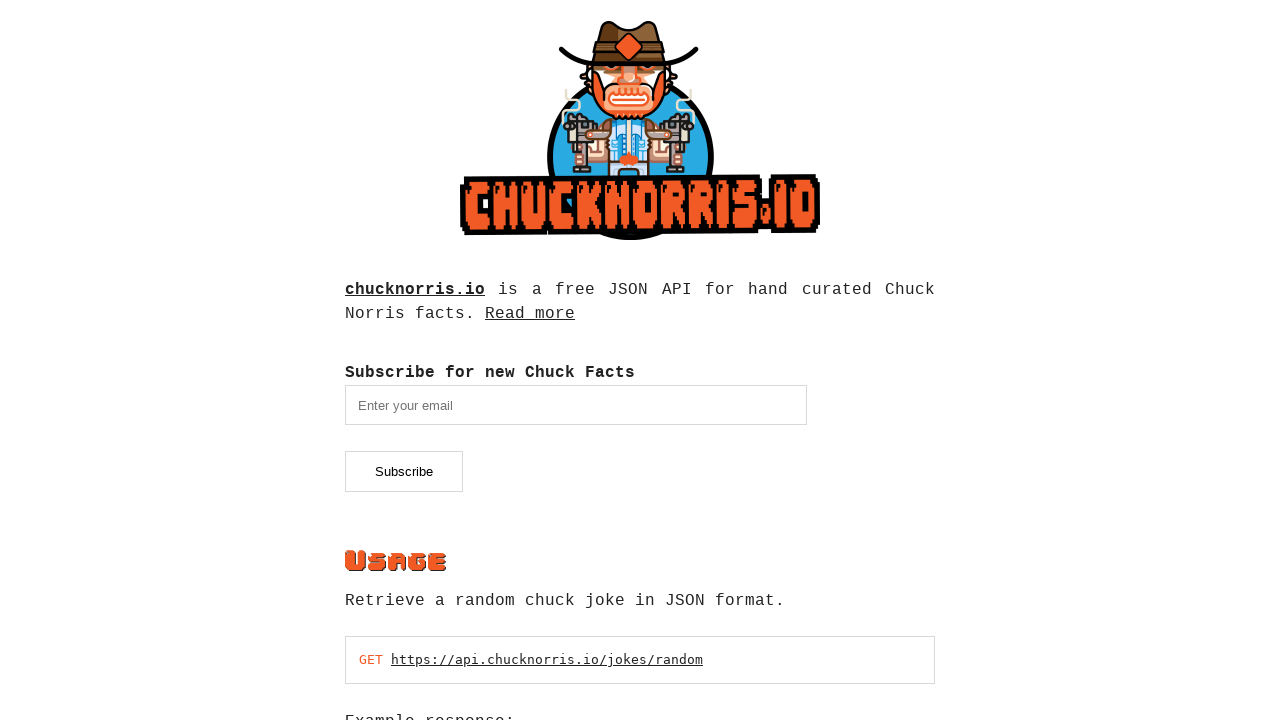

Clicked on the random jokes link to retrieve a Chuck Norris fact at (547, 660) on a[href*='/jokes/random']
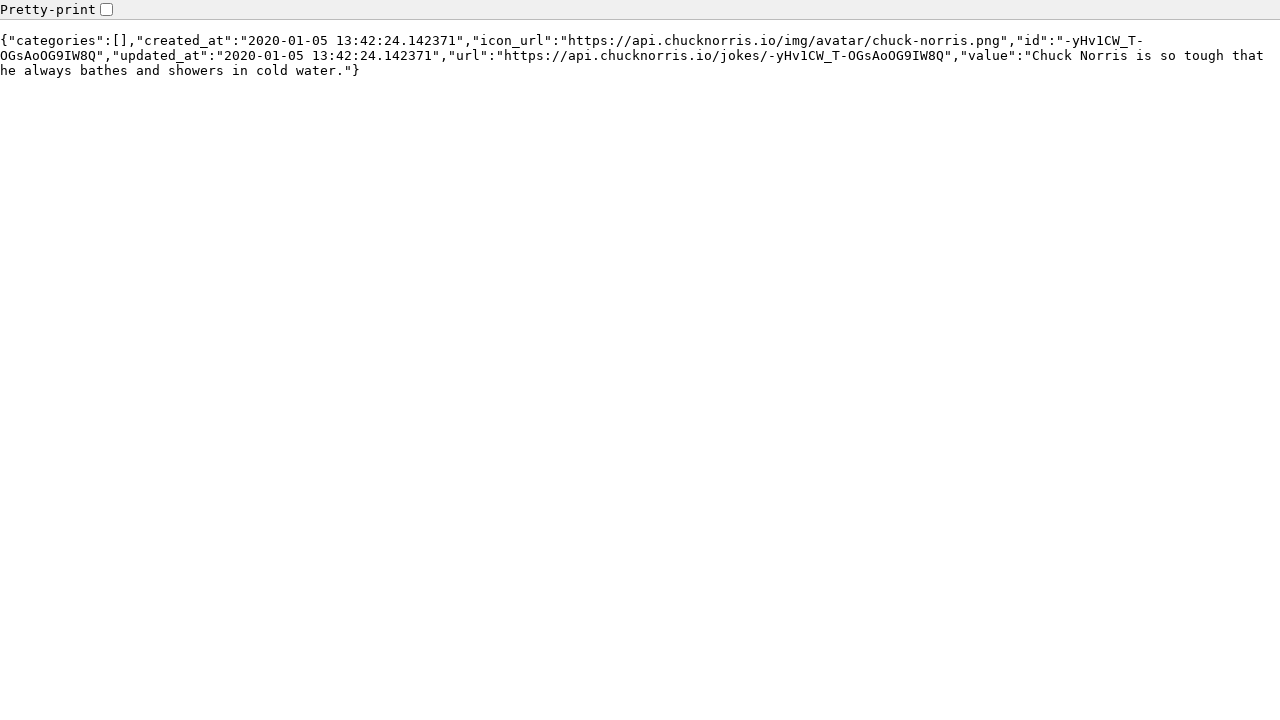

Waited for page to load and network to be idle
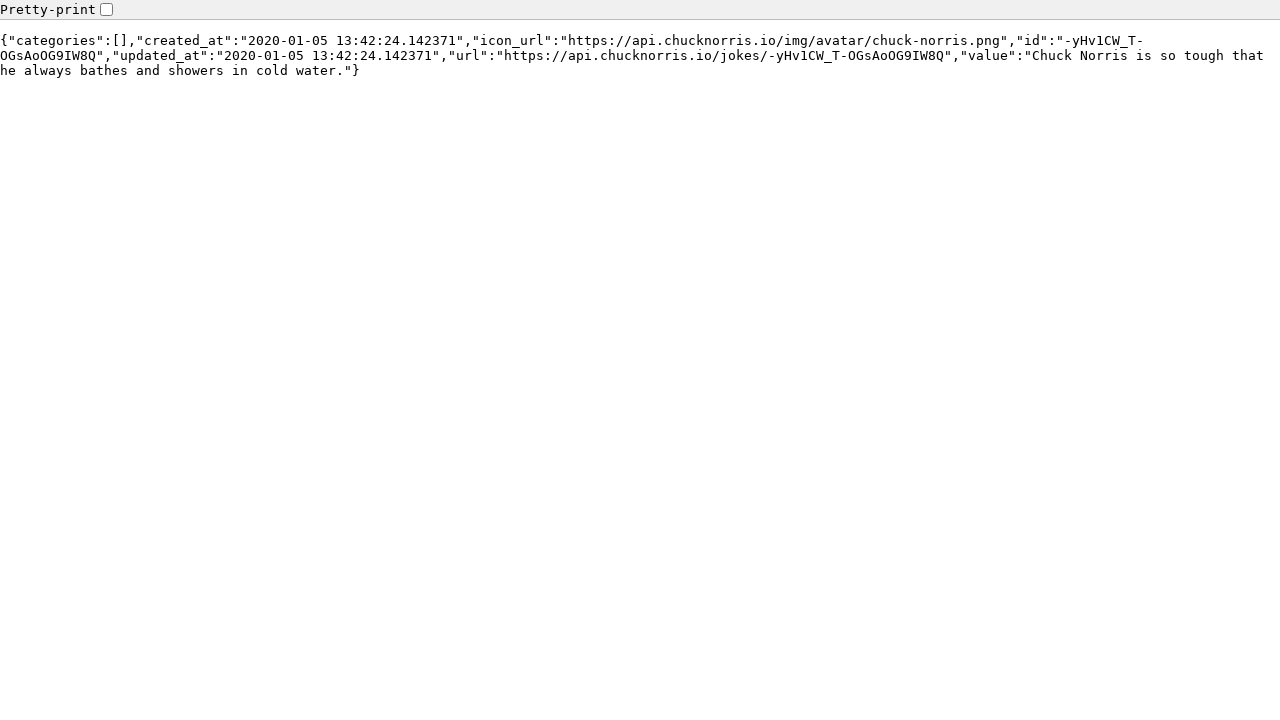

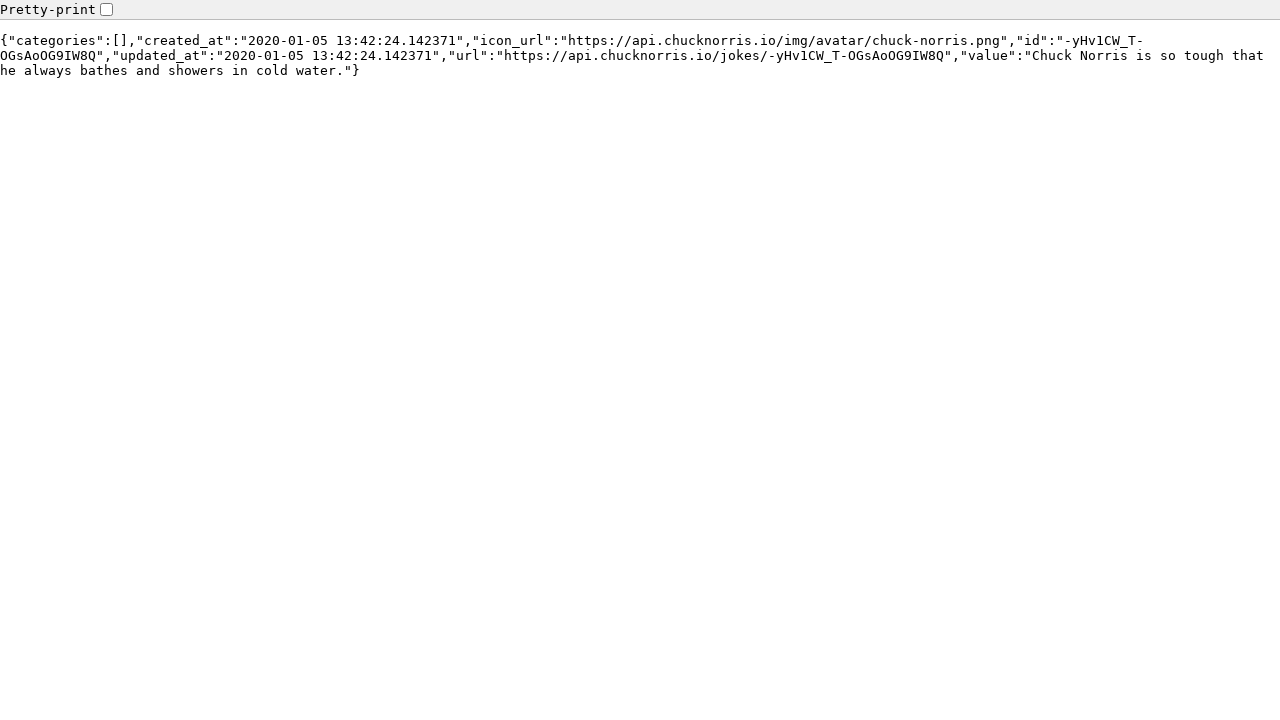